Tests multi-select dropdown functionality by selecting three options sequentially and then deselecting them in reverse order to verify the select/deselect behavior.

Starting URL: https://grotechminds.com/multiple-select/?

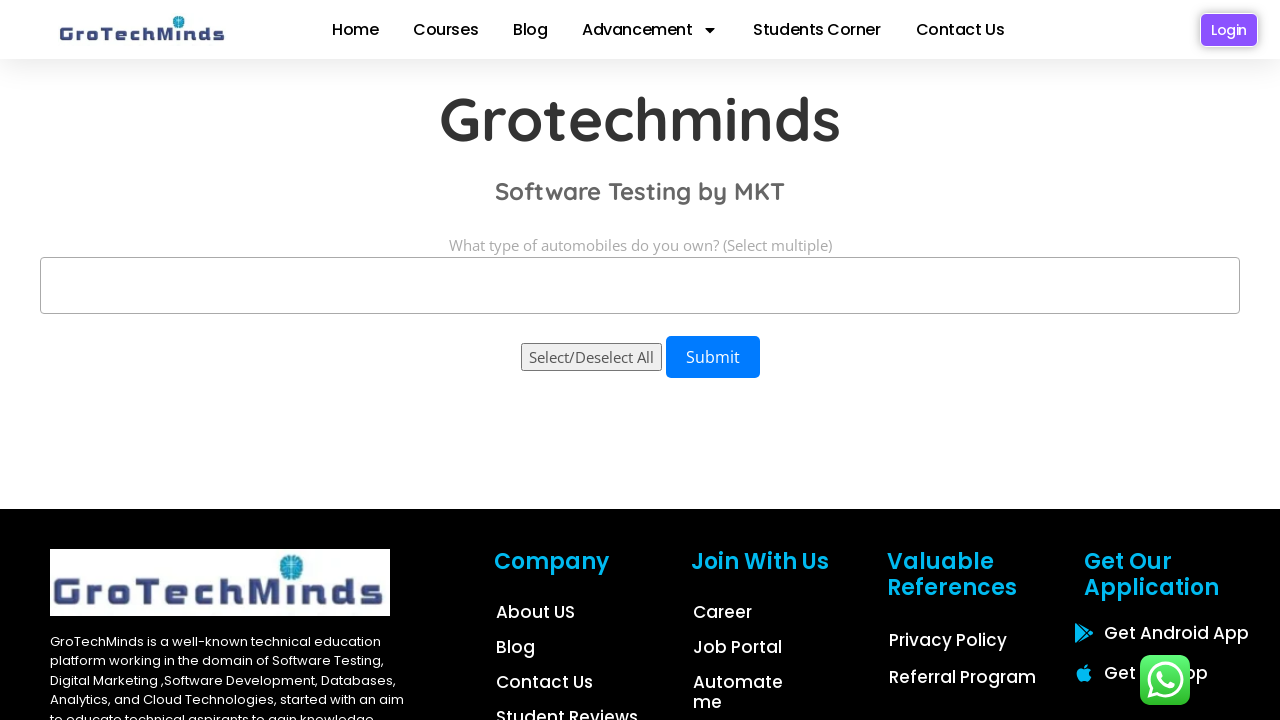

Multi-select dropdown element loaded
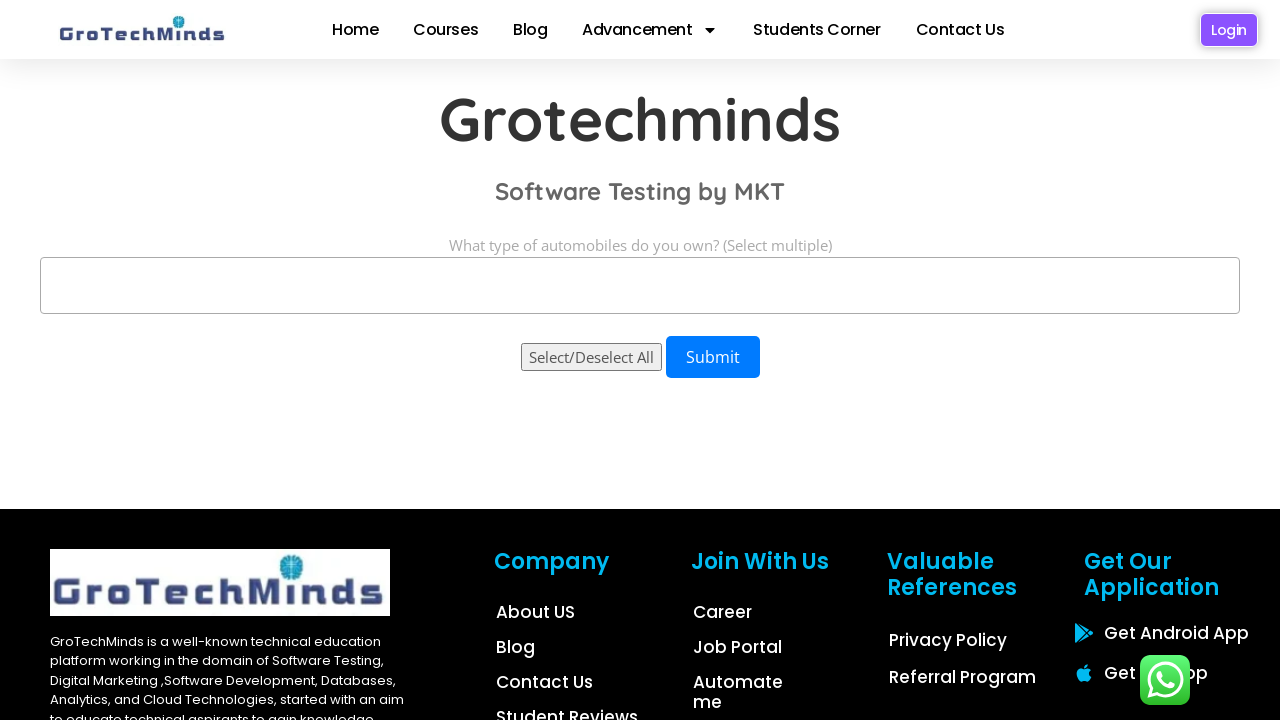

Selected option at index 1 (first option) on select#automobiles
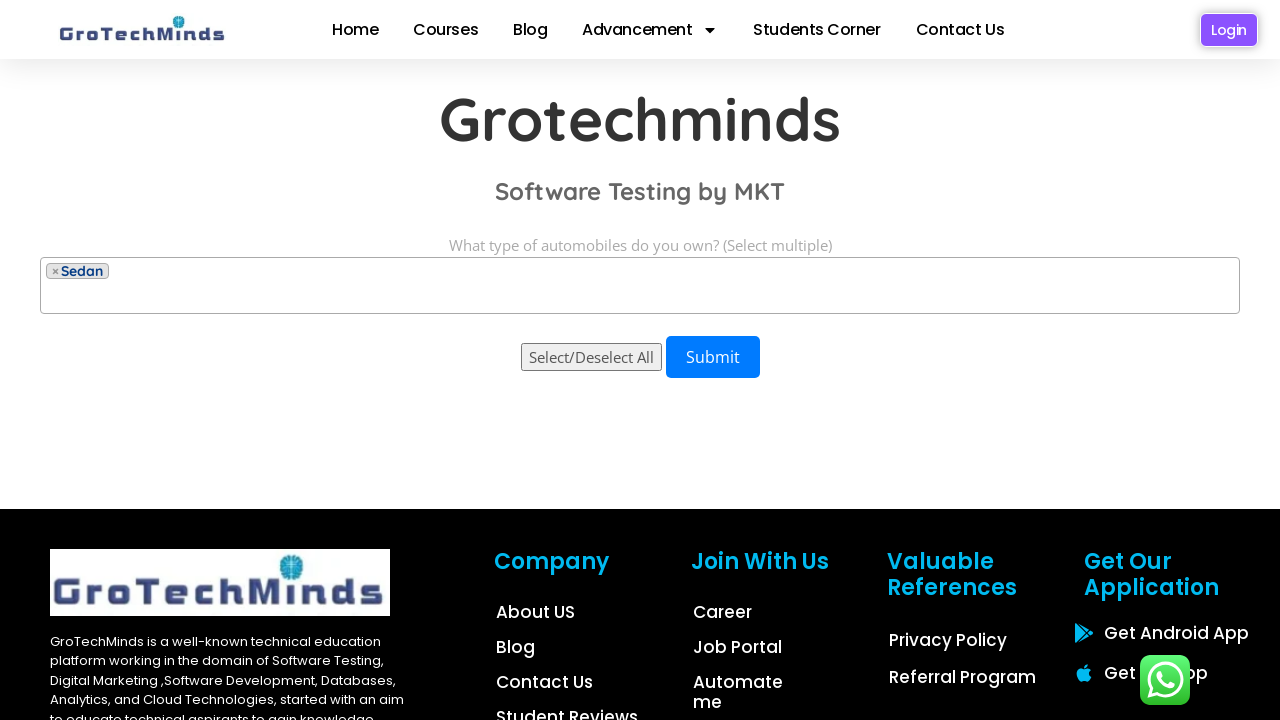

Selected option at index 2 (second option) on select#automobiles
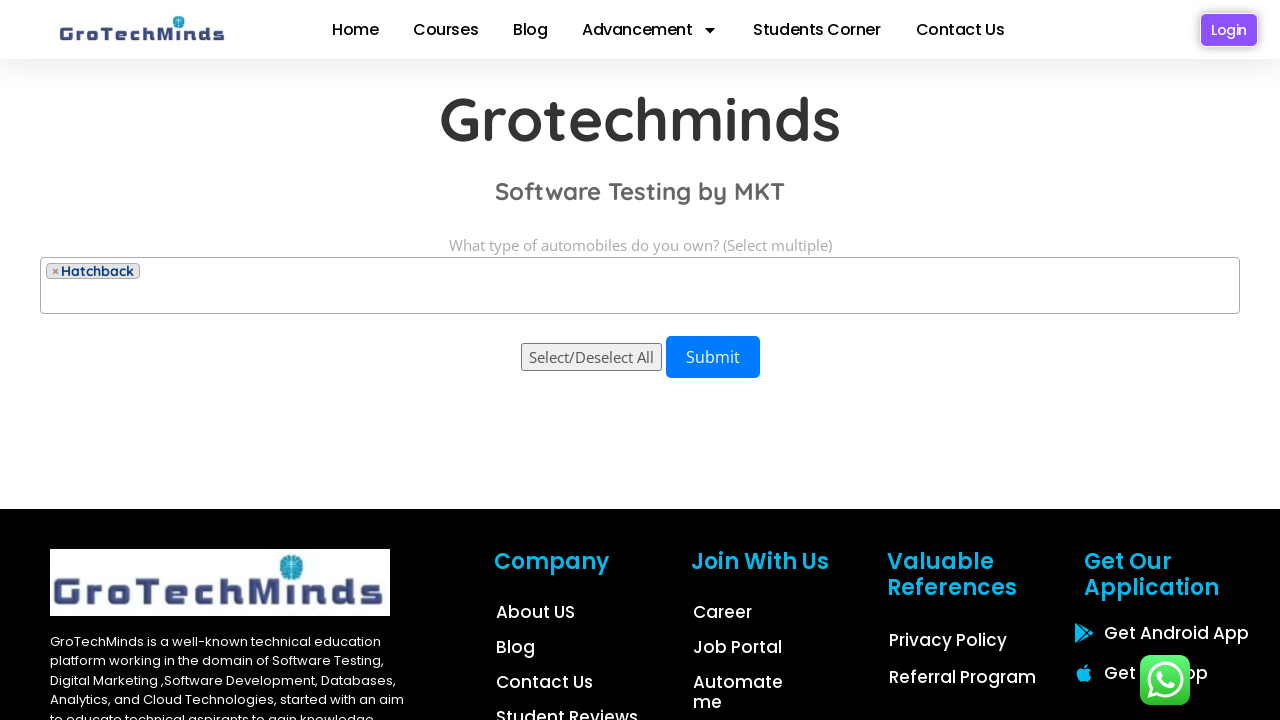

Selected option at index 3 (third option) on select#automobiles
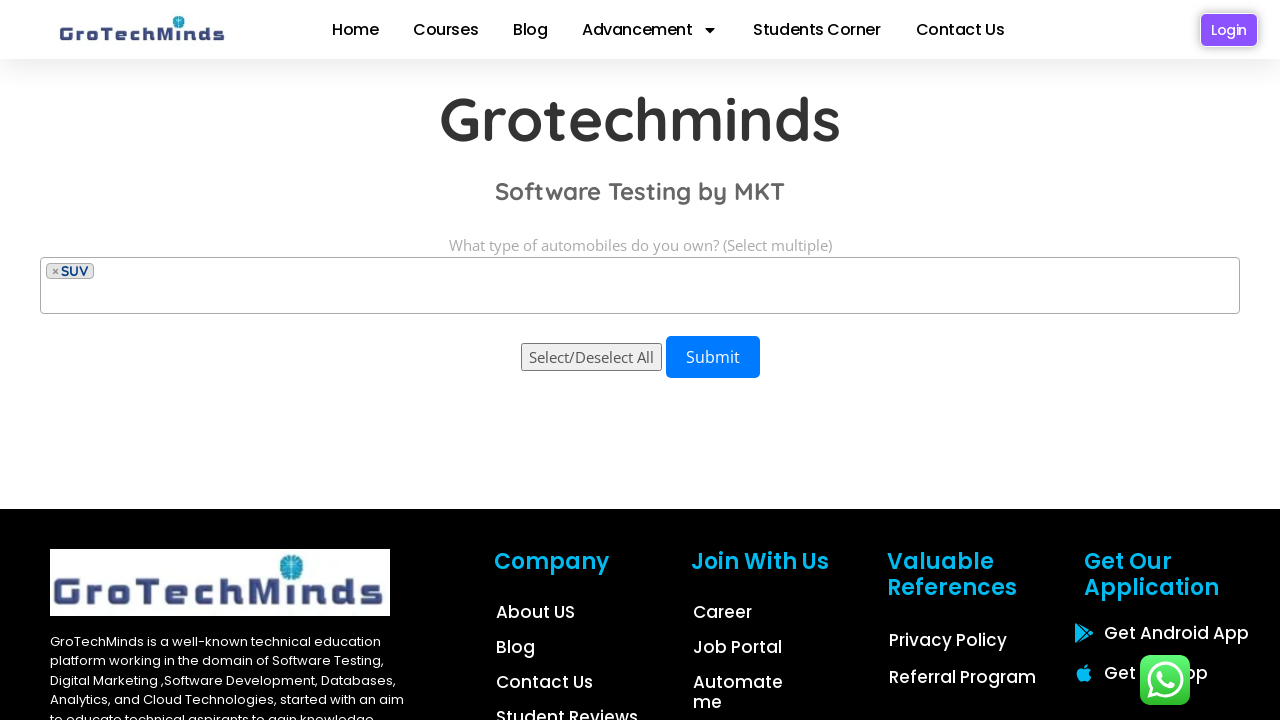

Deselected option at index 3 (third option)
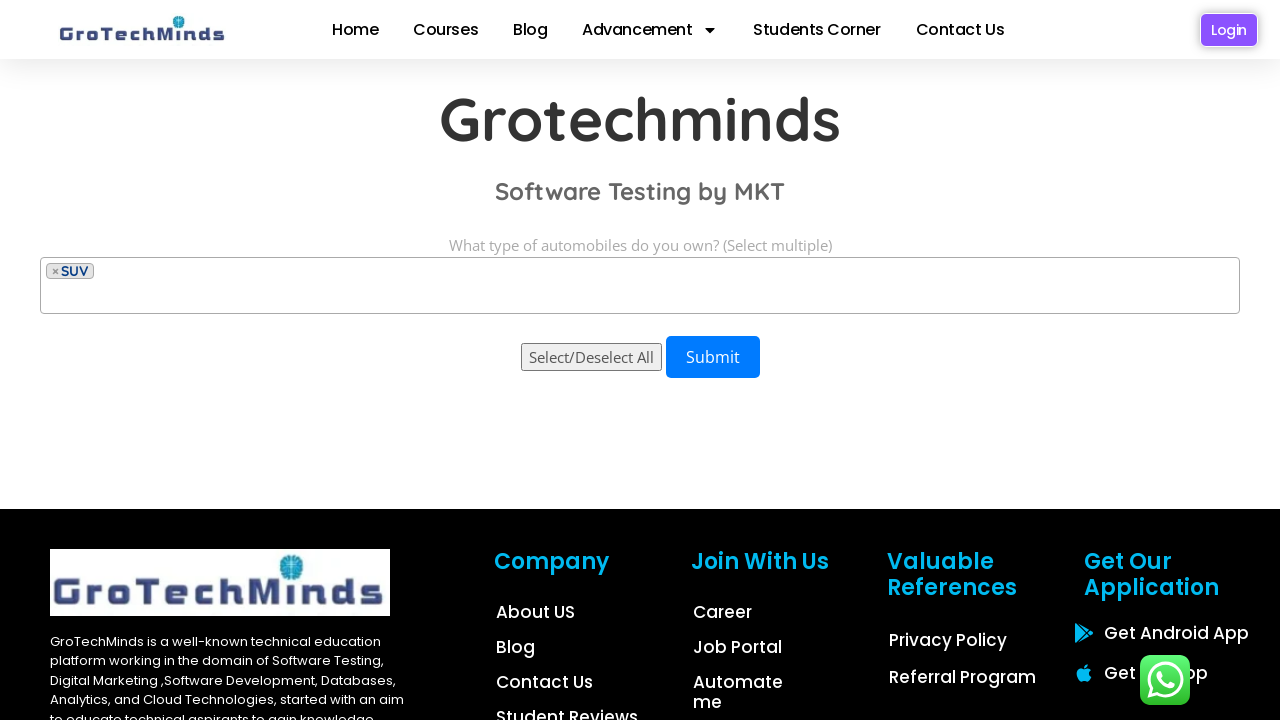

Deselected option at index 2 (second option)
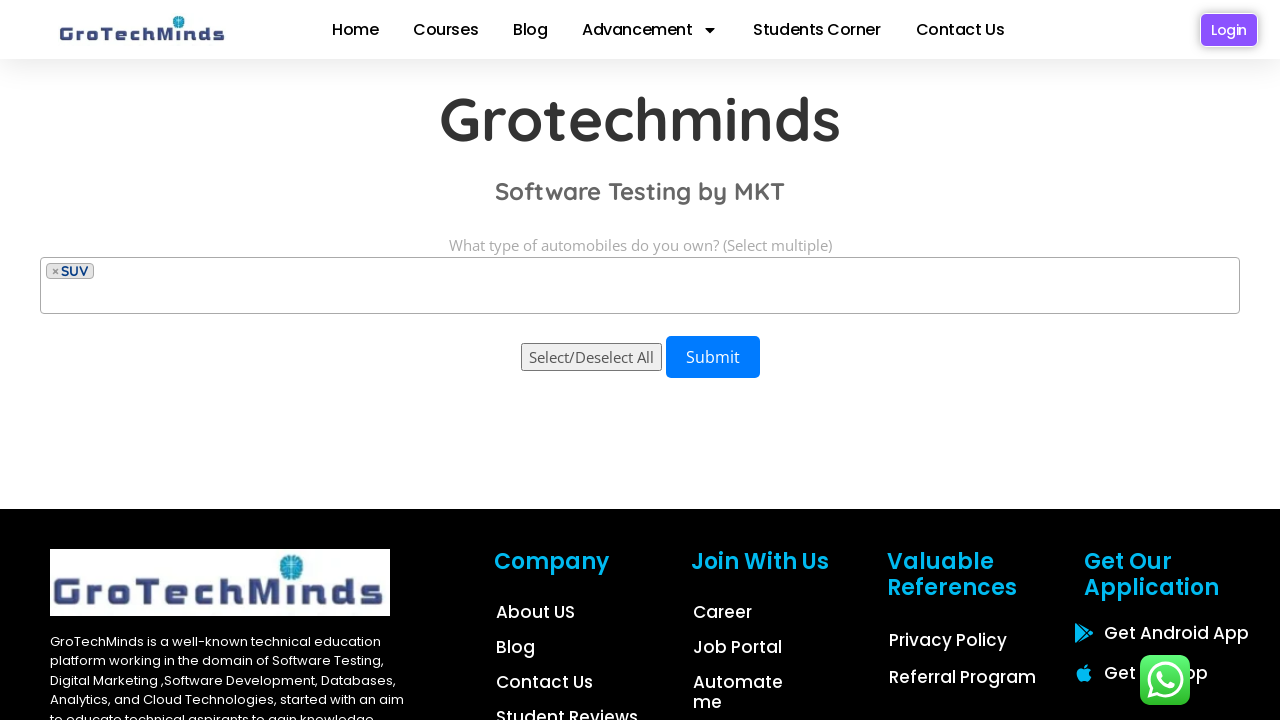

Deselected option at index 1 (first option)
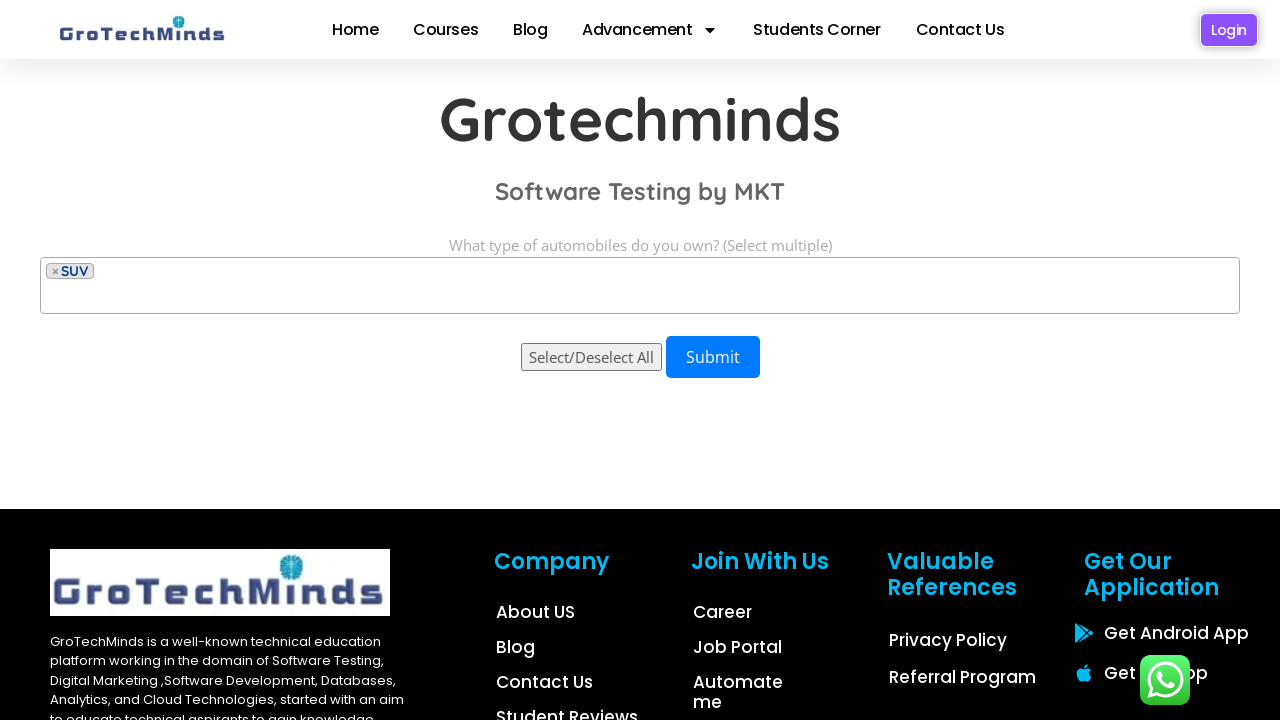

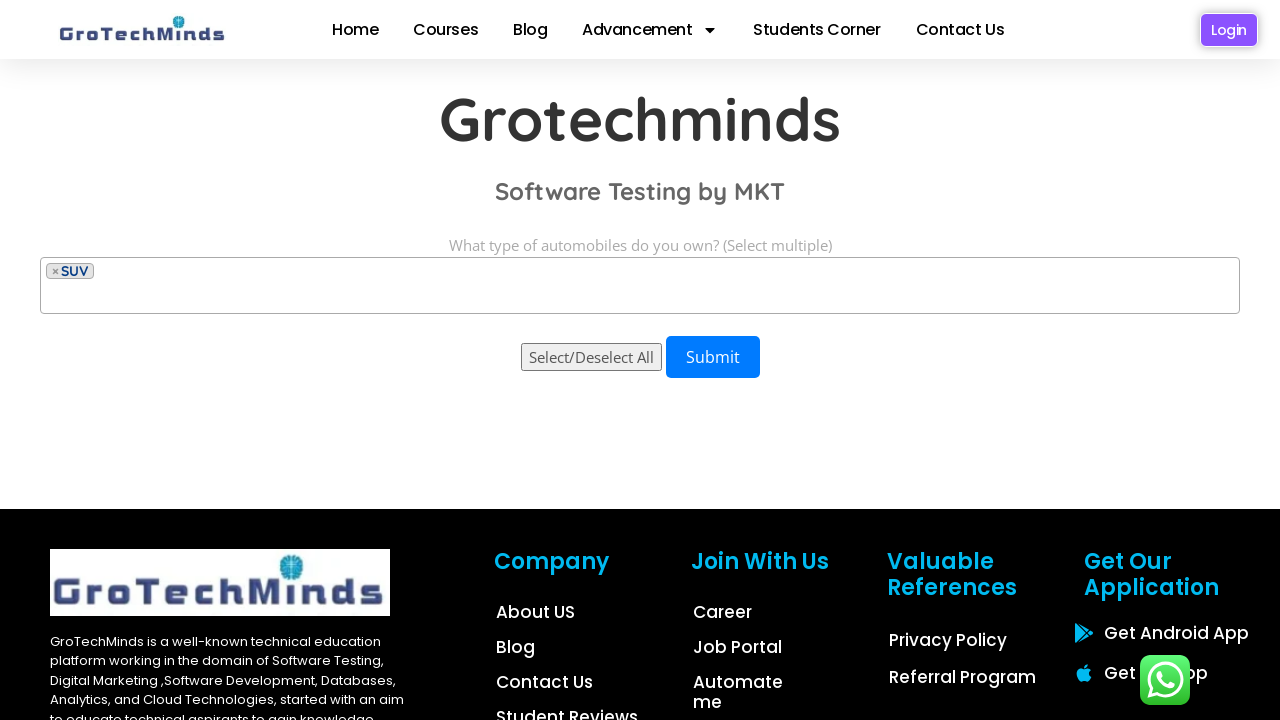